Tests navigation on the Playwright documentation site by clicking the "Get Started" link and verifying the Installation heading appears.

Starting URL: https://playwright.dev/

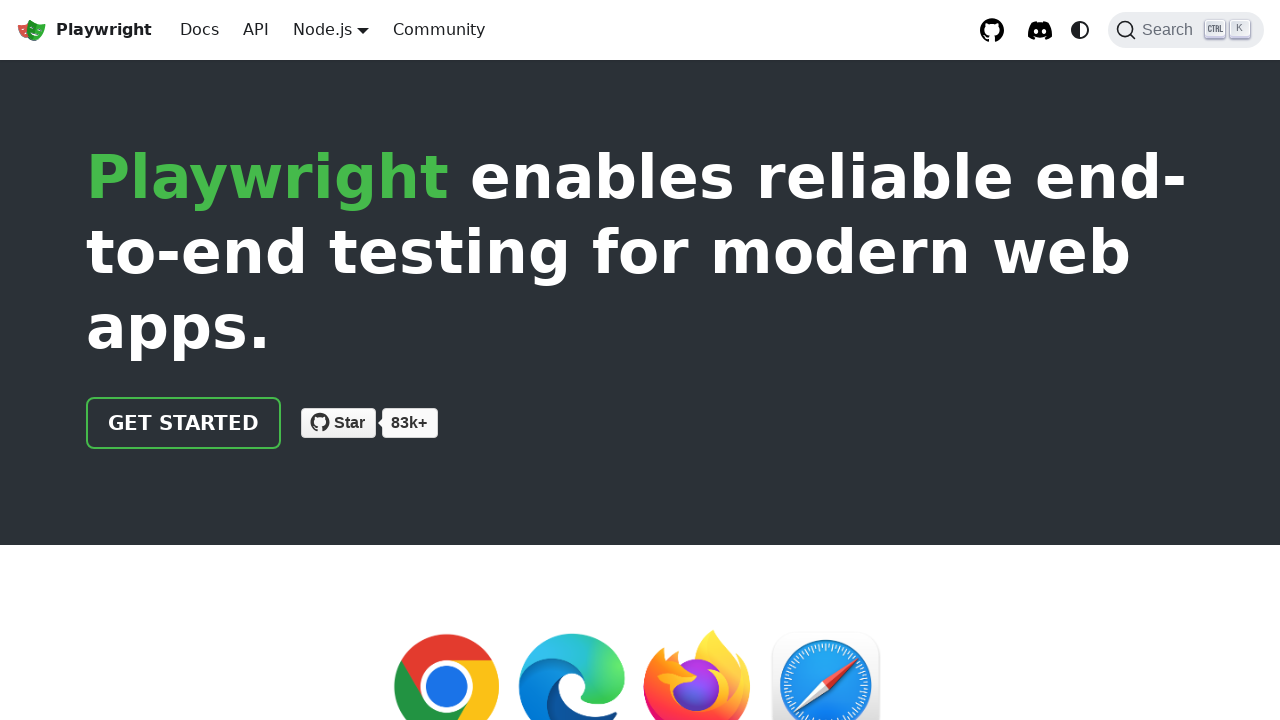

Clicked 'Get Started' link on Playwright documentation site at (184, 423) on internal:role=link[name="Get Started"i]
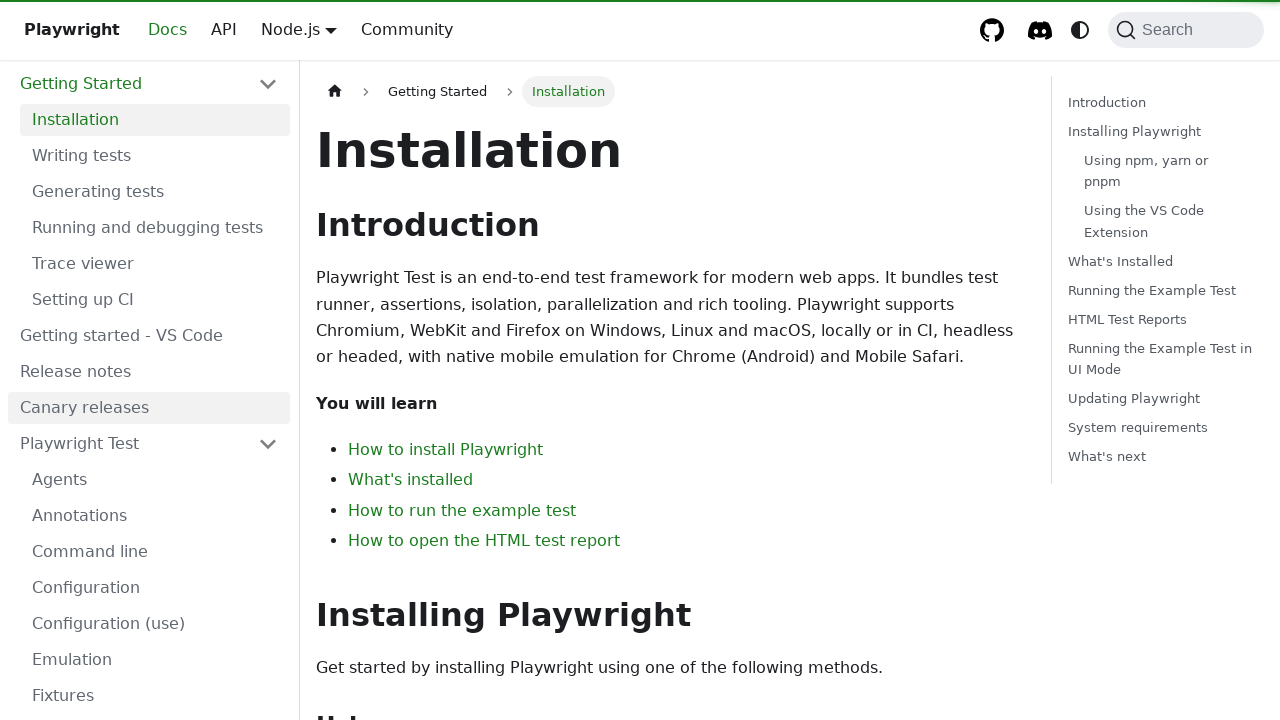

Installation heading appeared and is visible
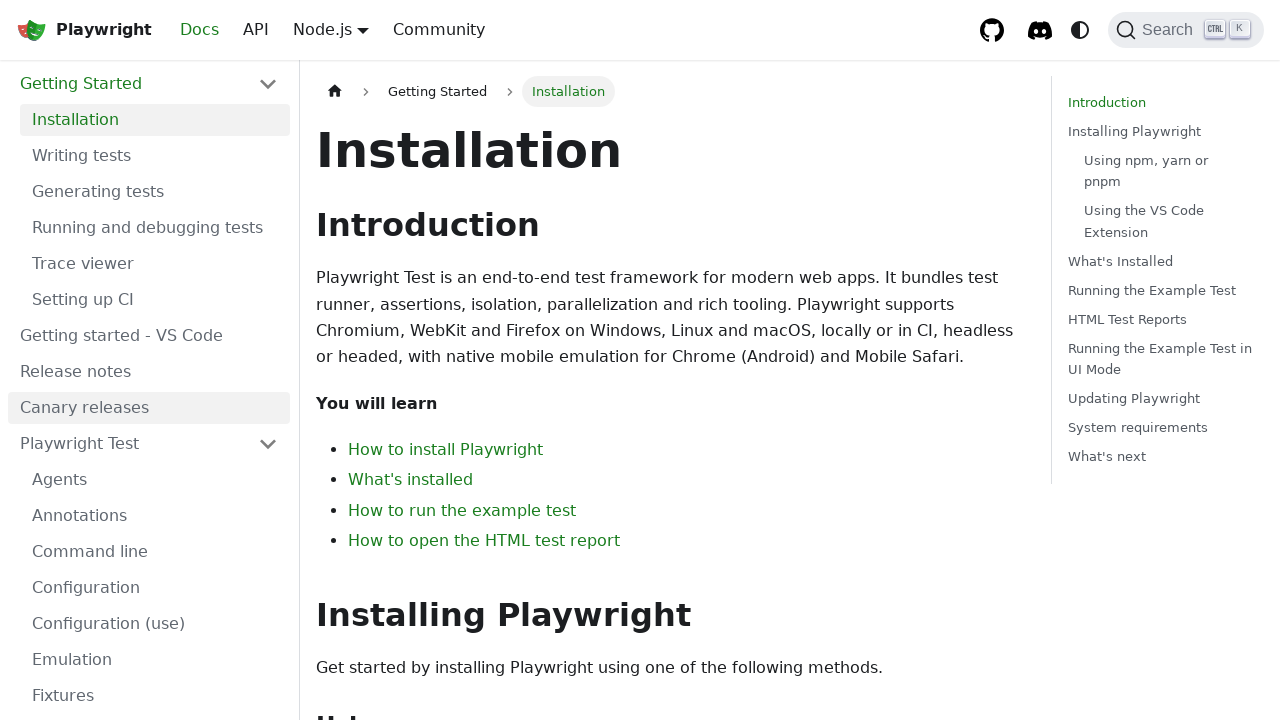

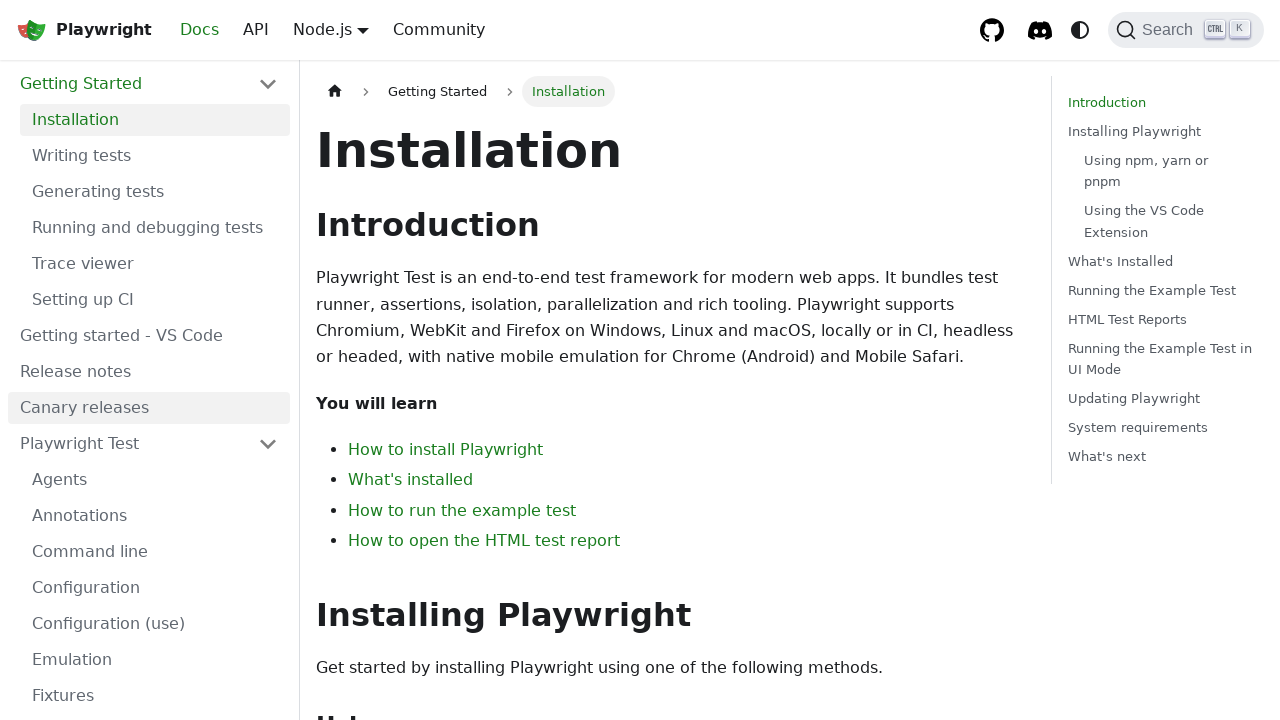